Tests a browser-agnostic approach to switching between multiple windows by tracking window handles before and after clicking a link, then switching between windows and verifying page titles.

Starting URL: http://the-internet.herokuapp.com/windows

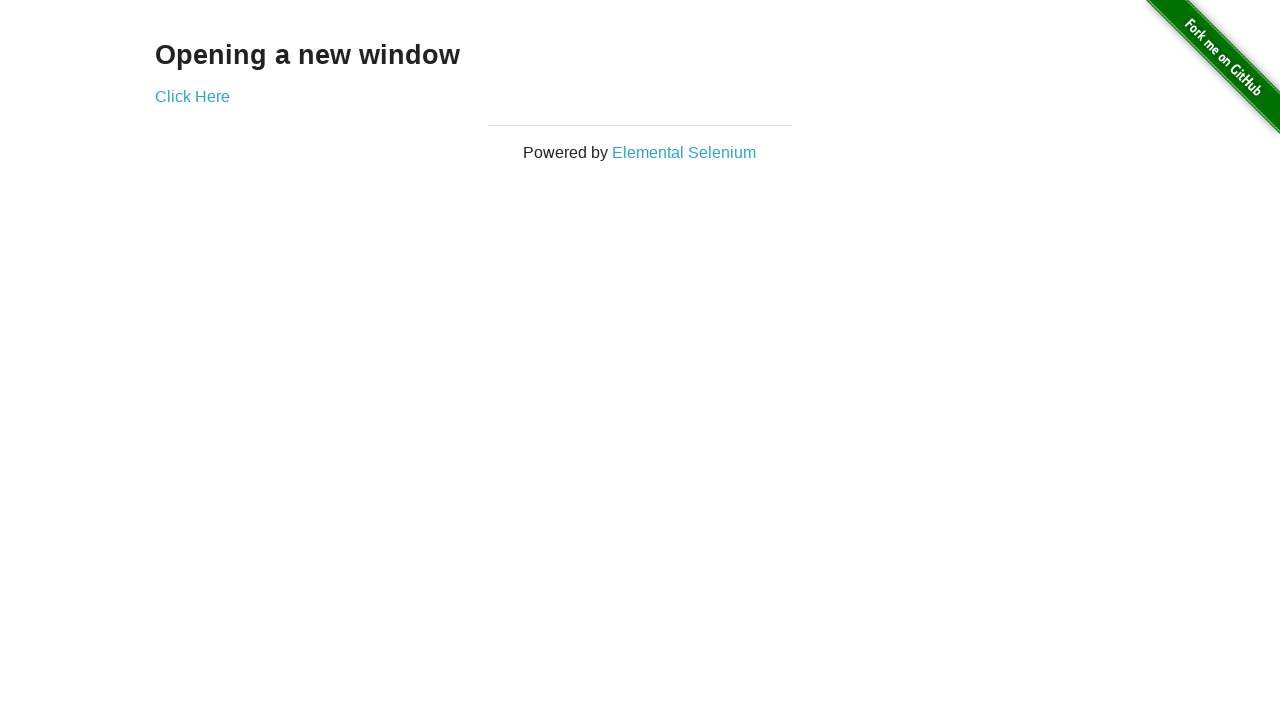

Captured initial list of open pages before clicking link
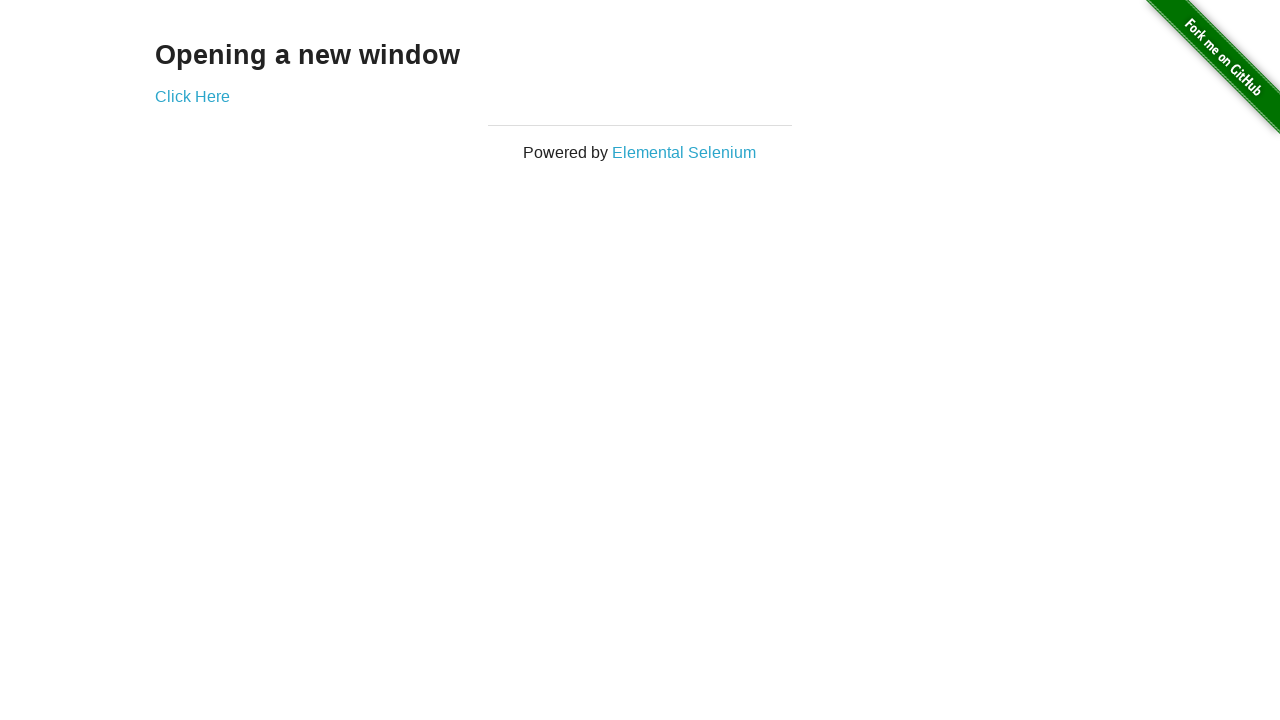

Clicked link to open new window at (192, 96) on .example a
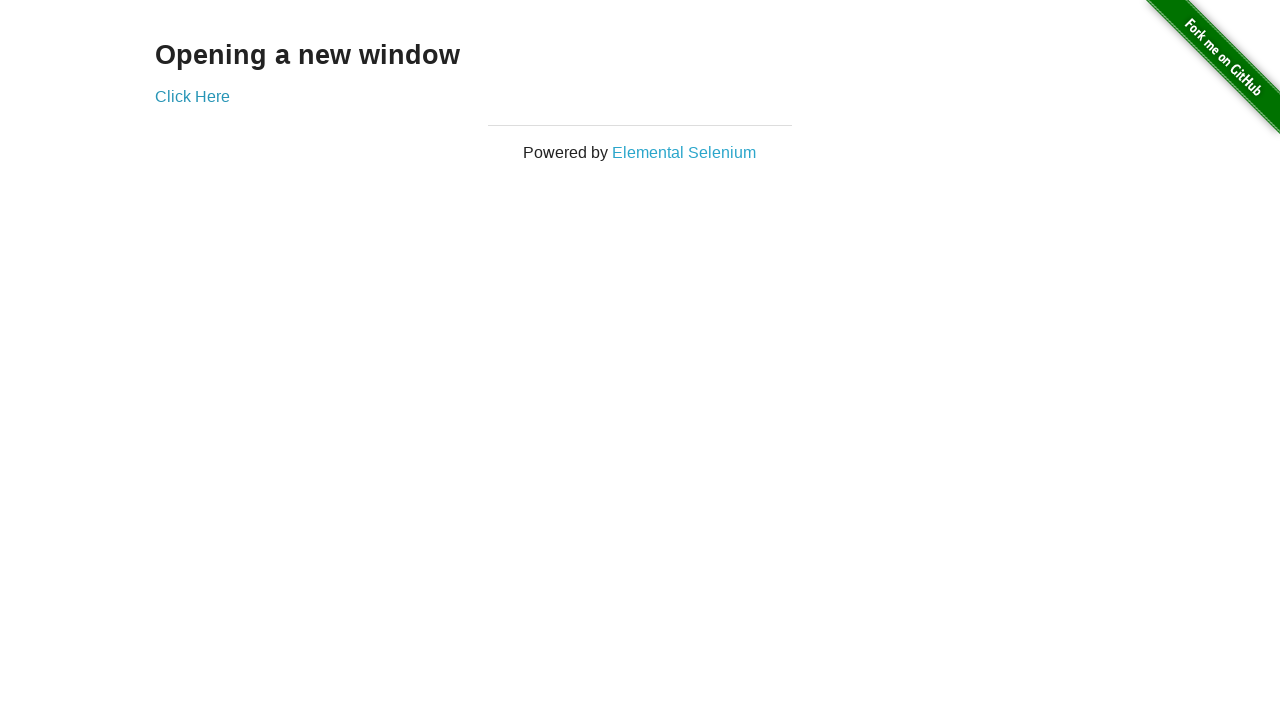

Waited 1000ms for new window to open
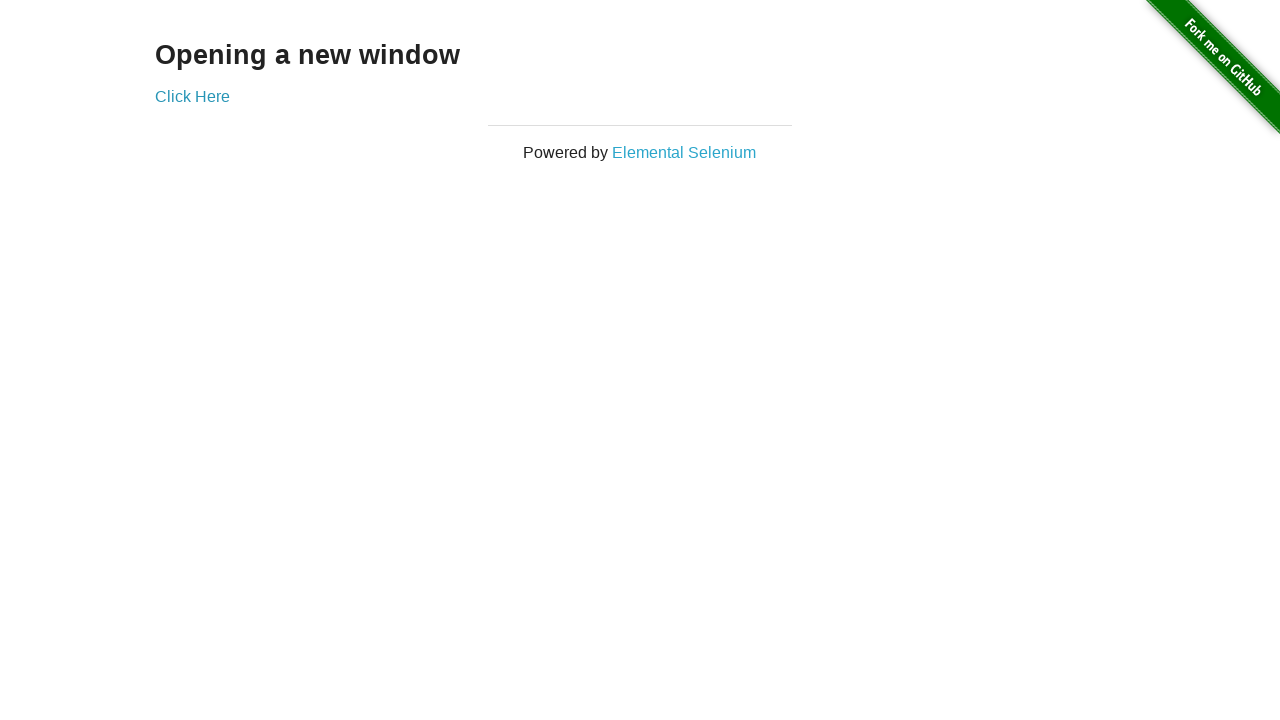

Captured list of all open pages after clicking
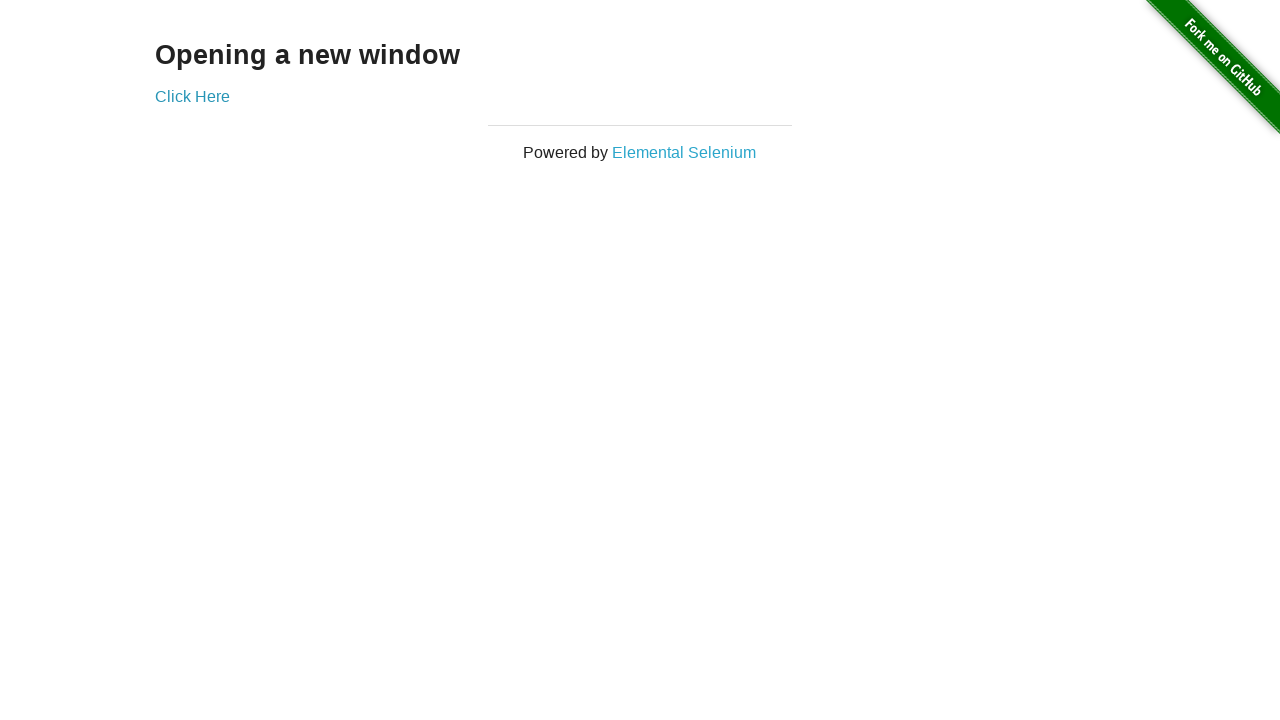

Identified new window by comparing pages before and after
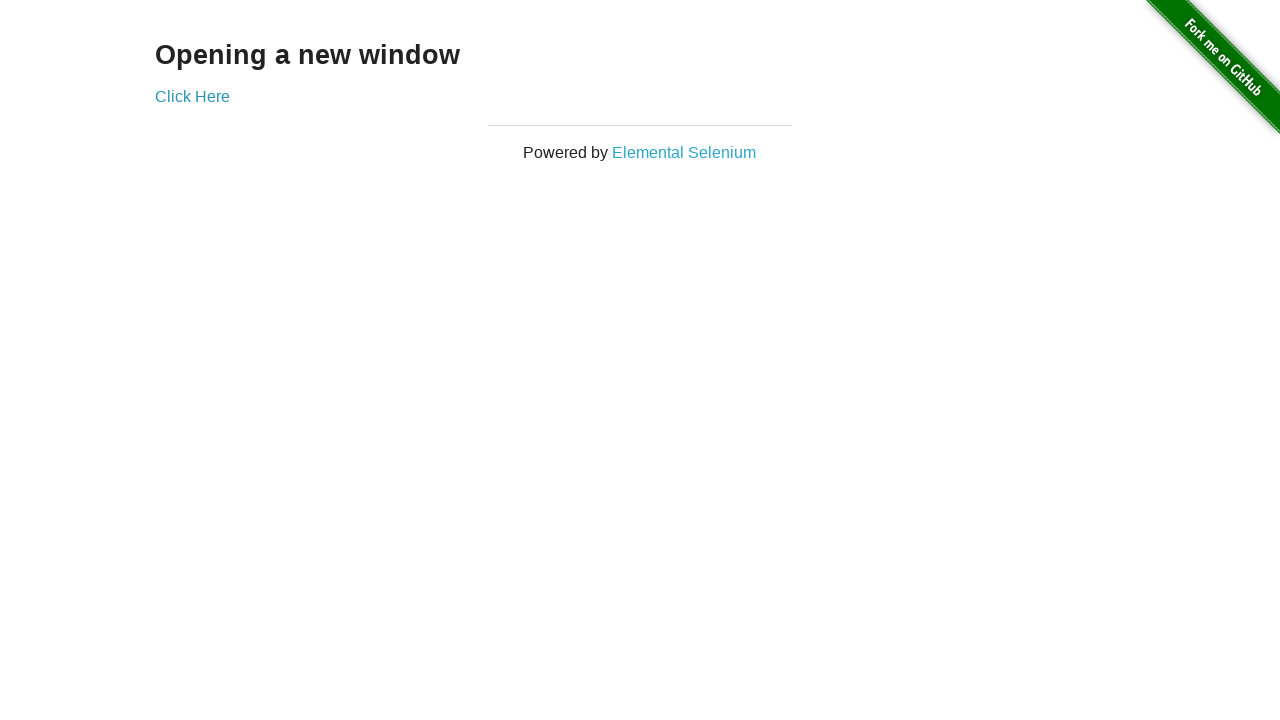

Switched to original window
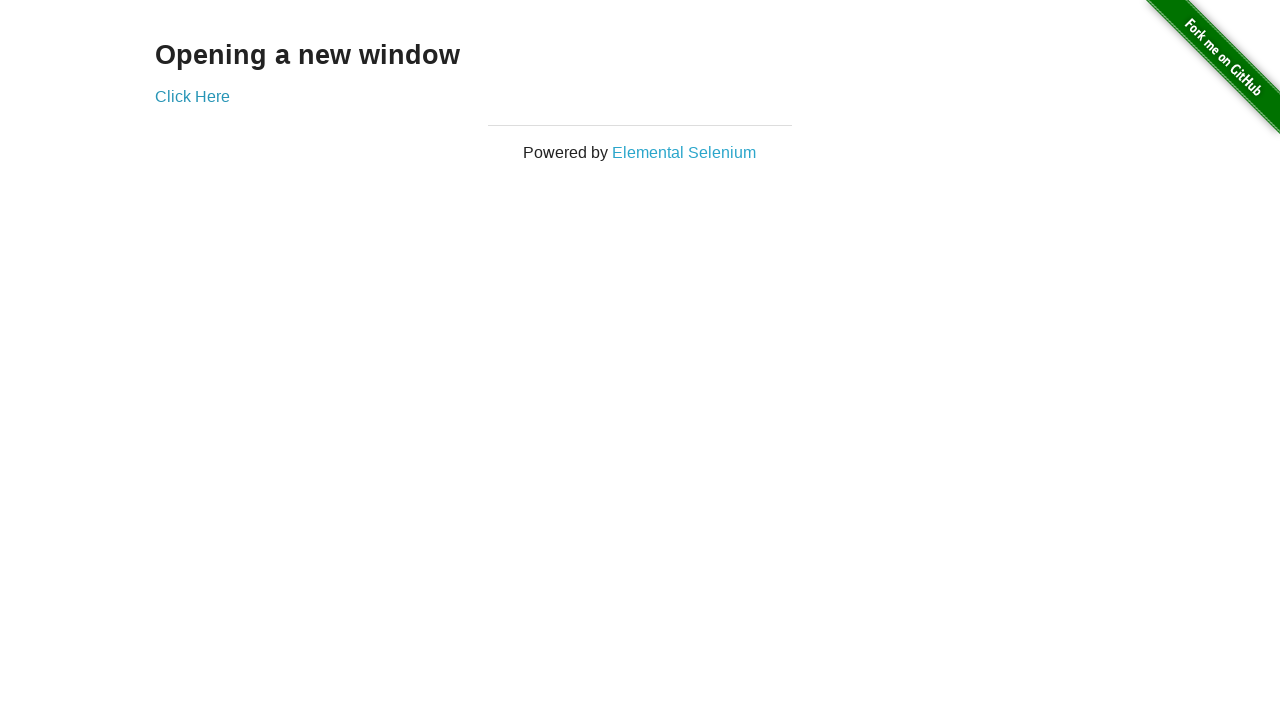

Verified original window title is not 'New Window'
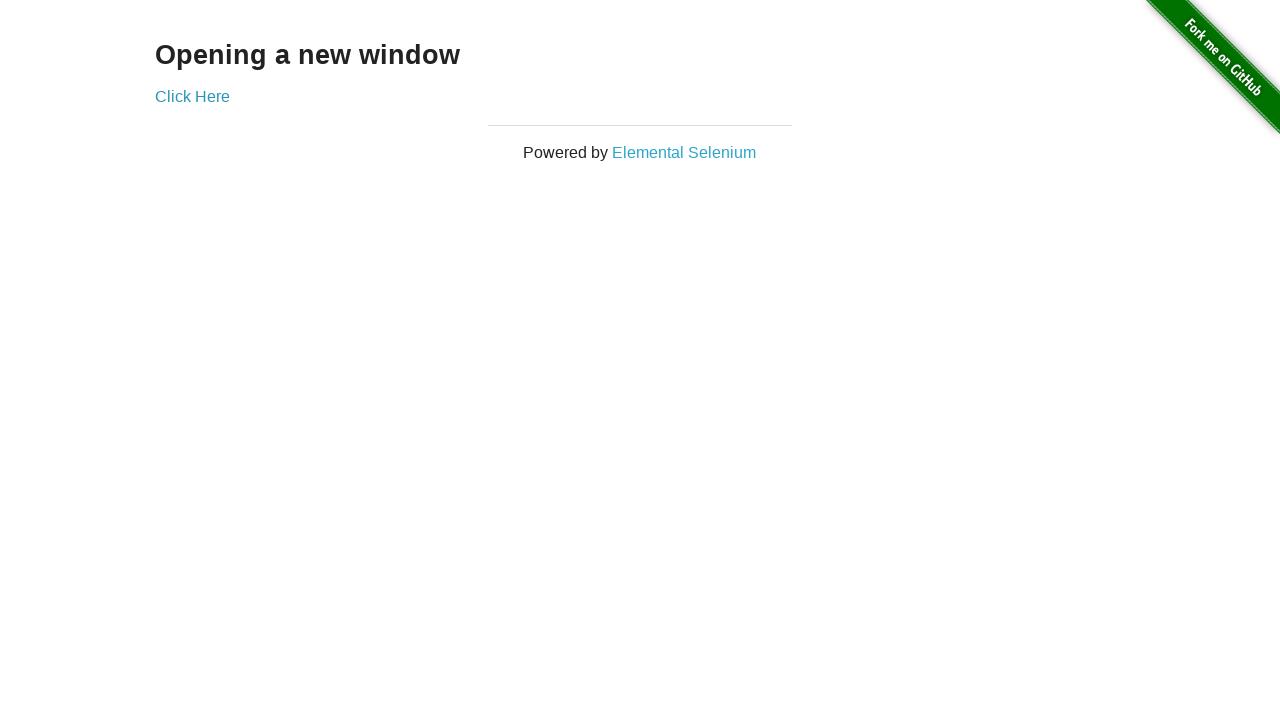

Switched to new window
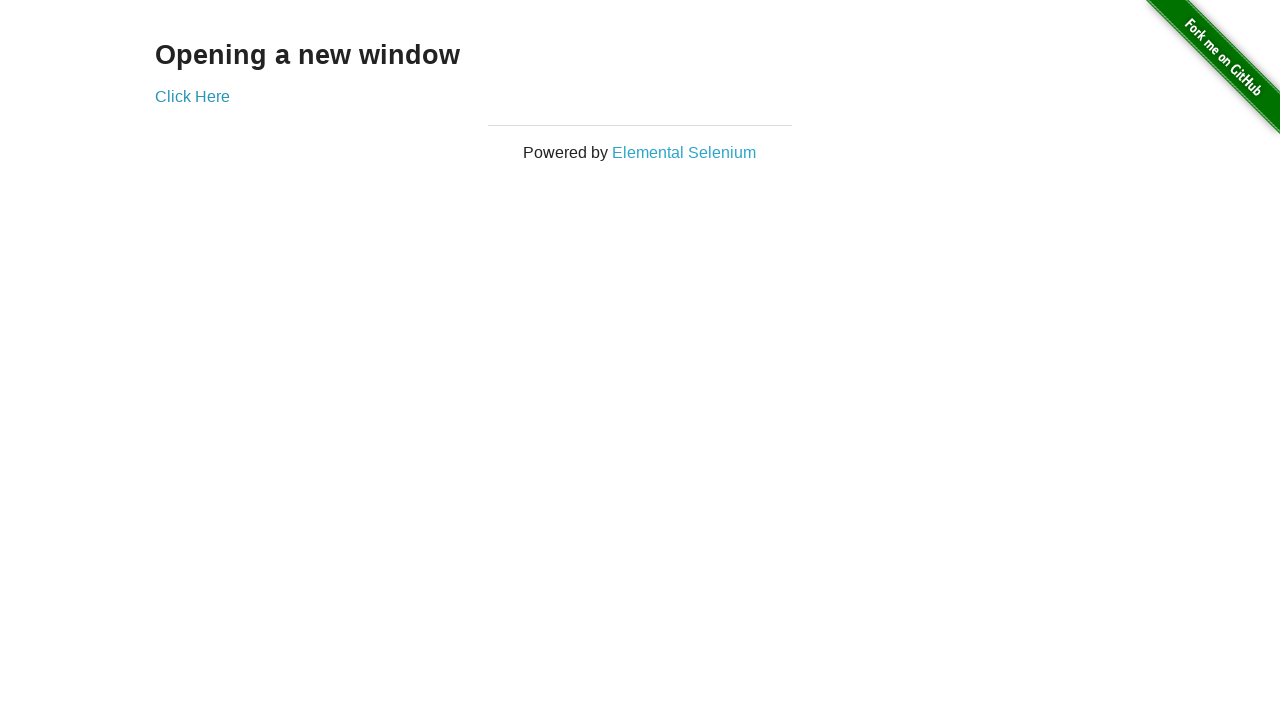

Waited for new window page to fully load
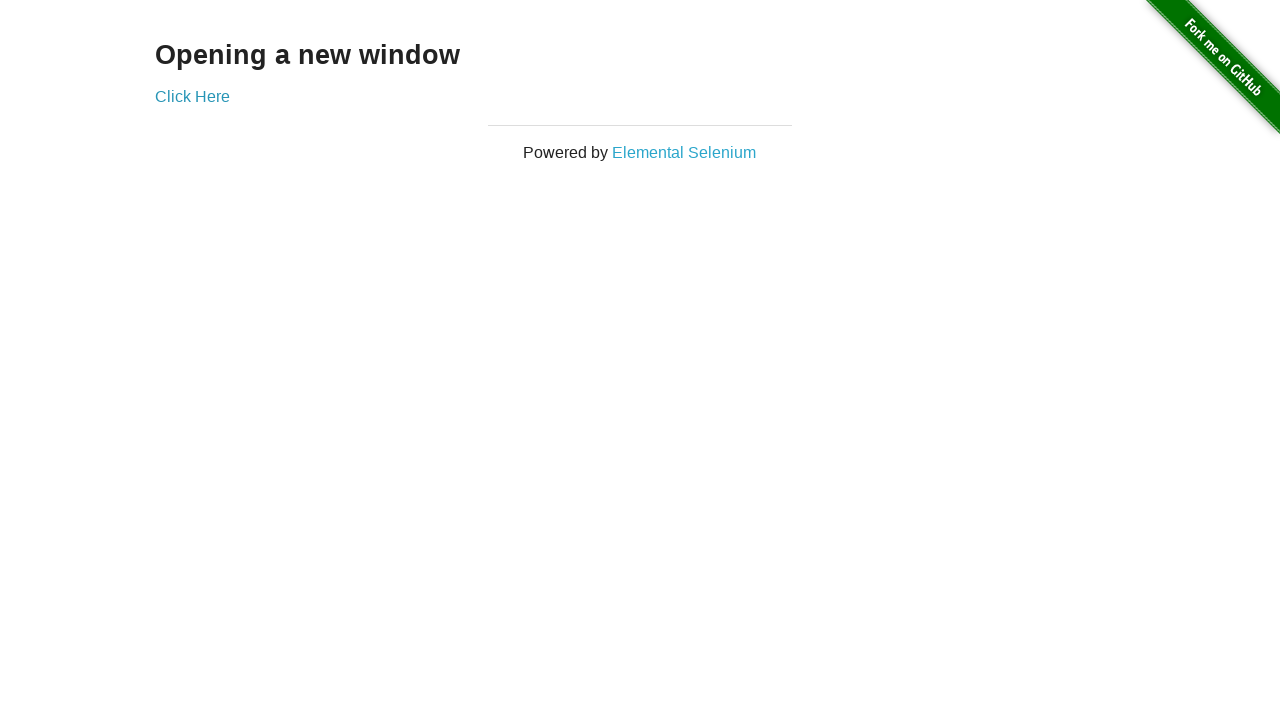

Verified new window title is 'New Window'
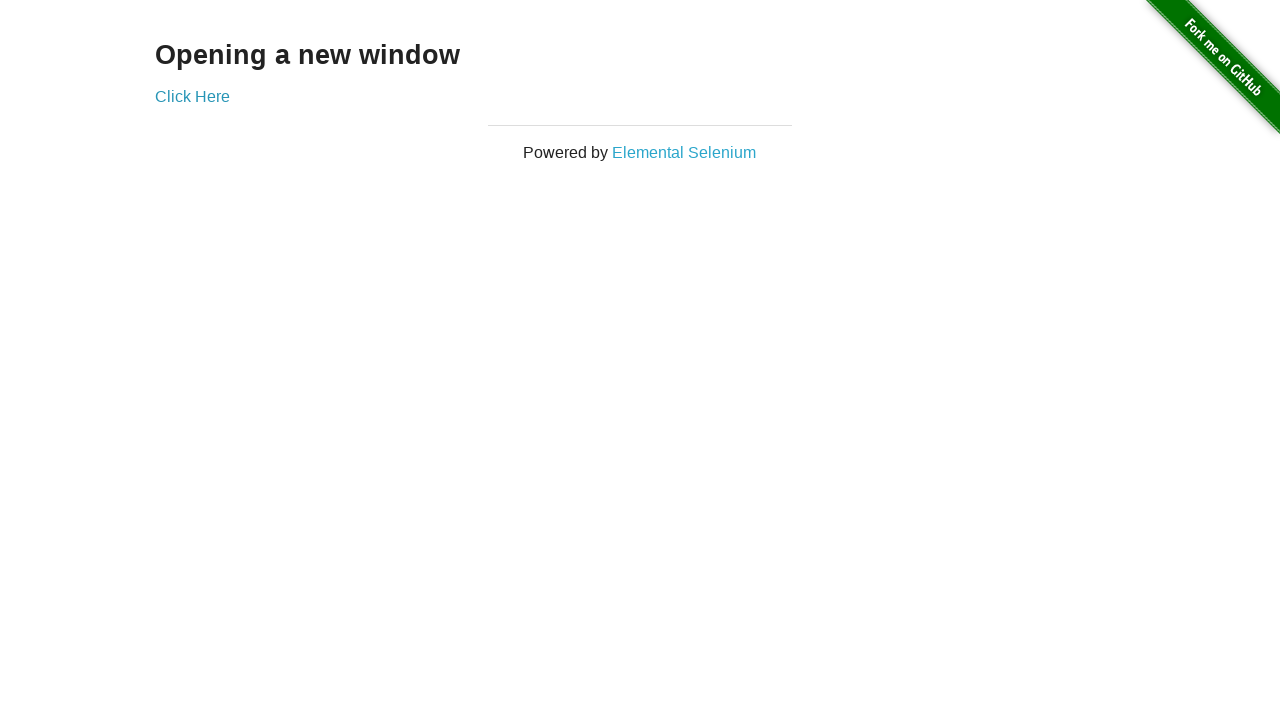

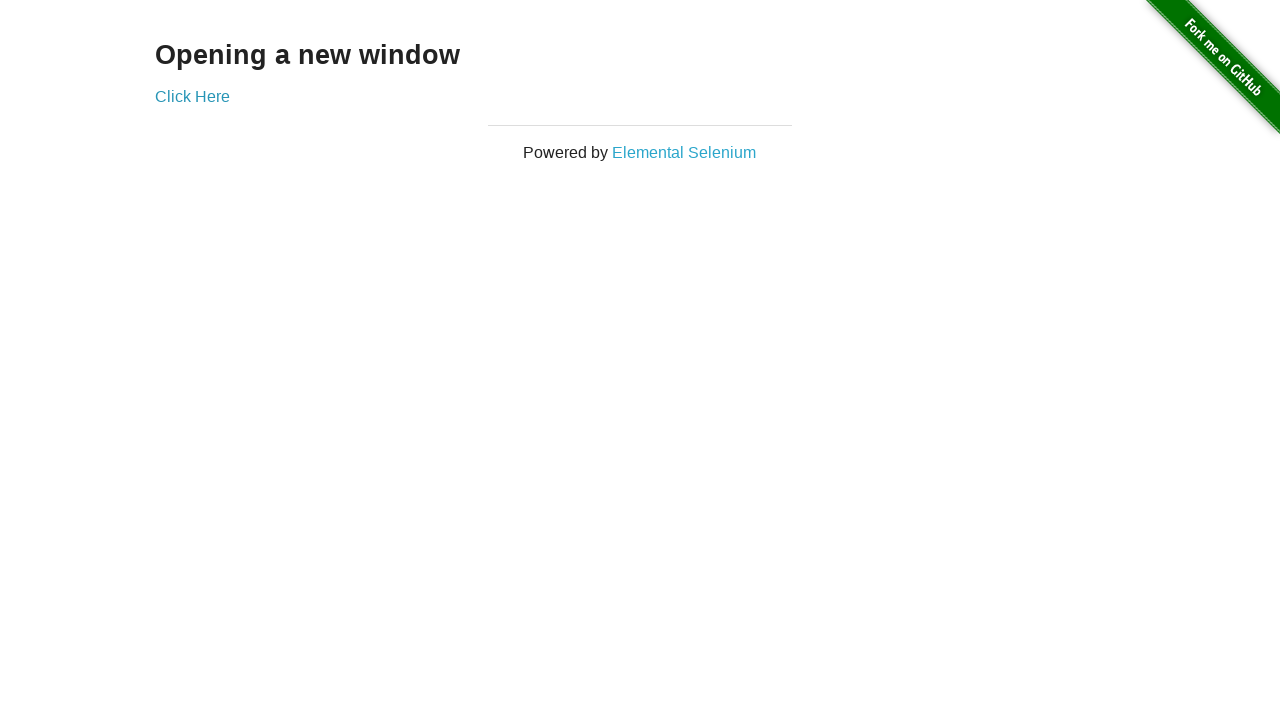